Tests JavaScript alert handling by clicking a button to trigger an alert, accepting the alert, and verifying the result message is displayed correctly on the page.

Starting URL: http://the-internet.herokuapp.com/javascript_alerts

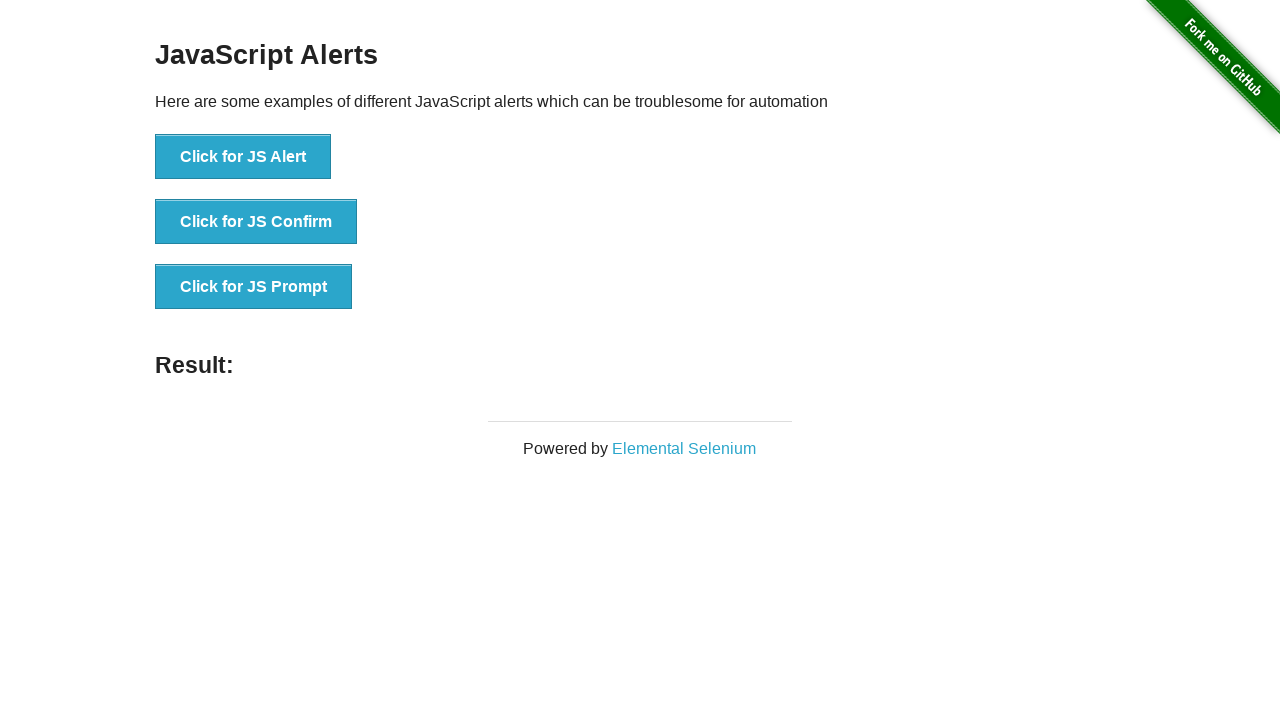

Clicked the first button to trigger JavaScript alert at (243, 157) on ul > li:nth-child(1) > button
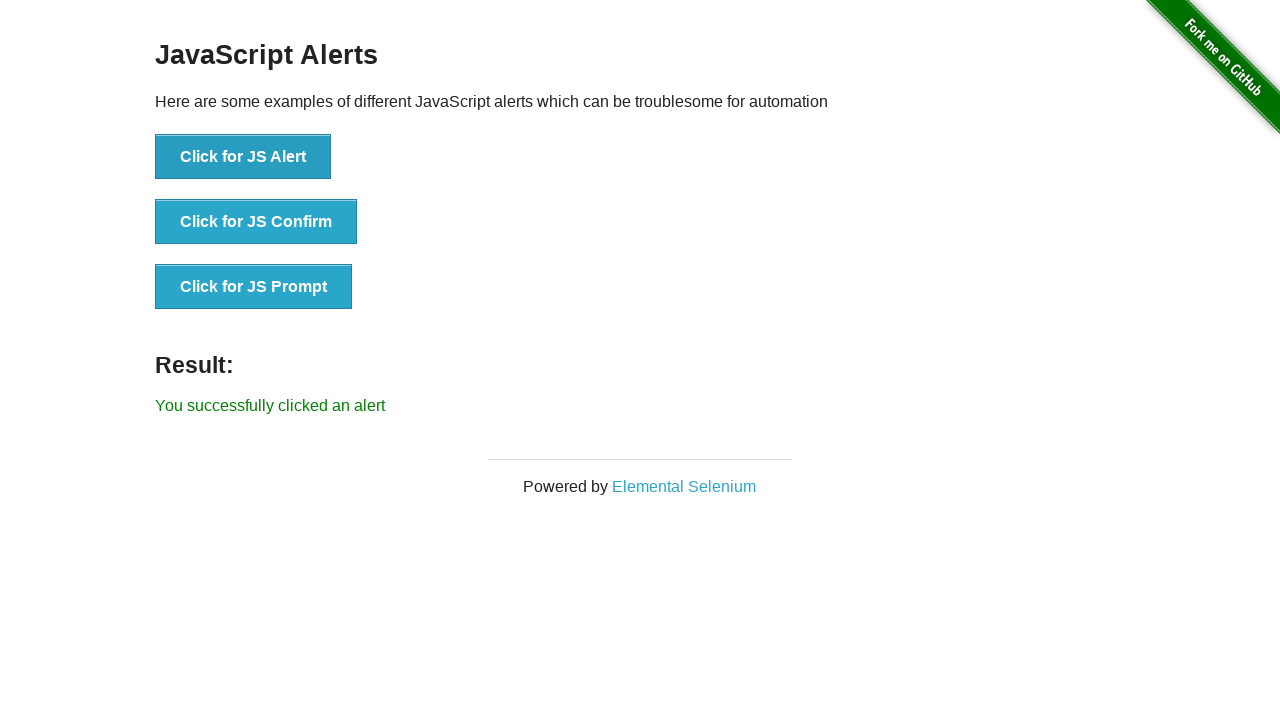

Set up dialog handler to accept alerts
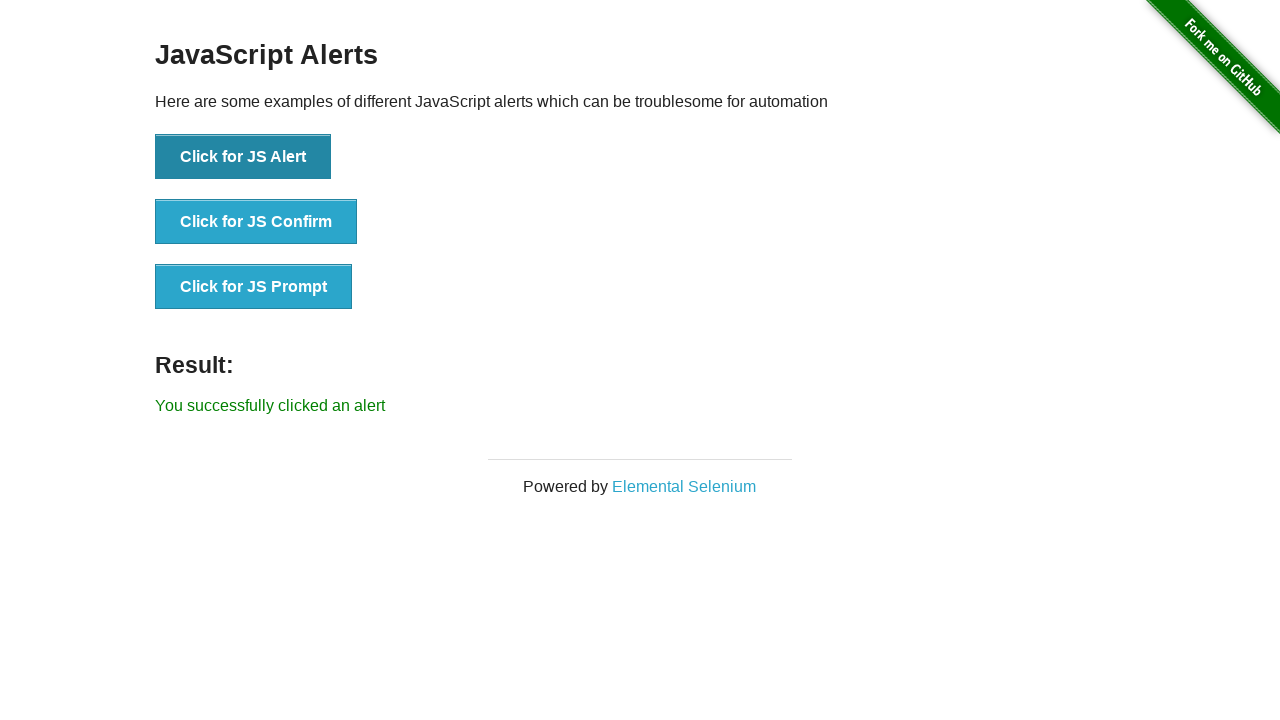

Clicked the first button again to trigger alert with handler active at (243, 157) on ul > li:nth-child(1) > button
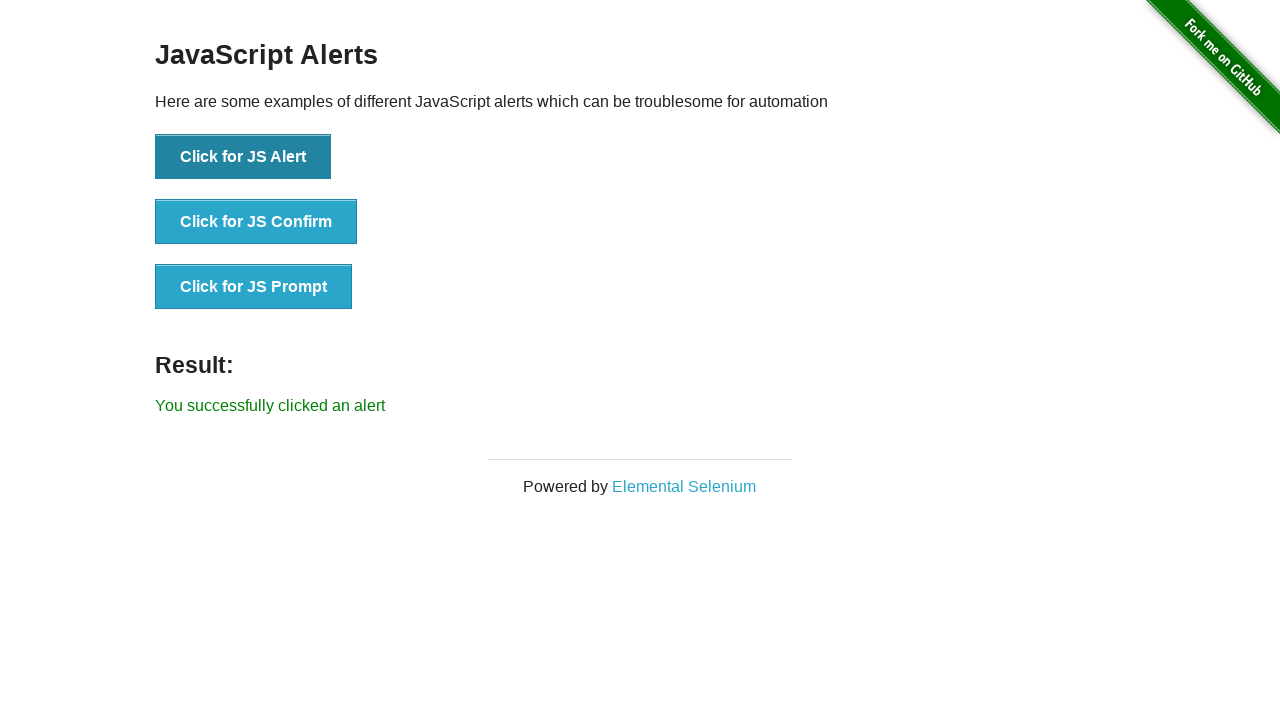

Waited for result element to be visible
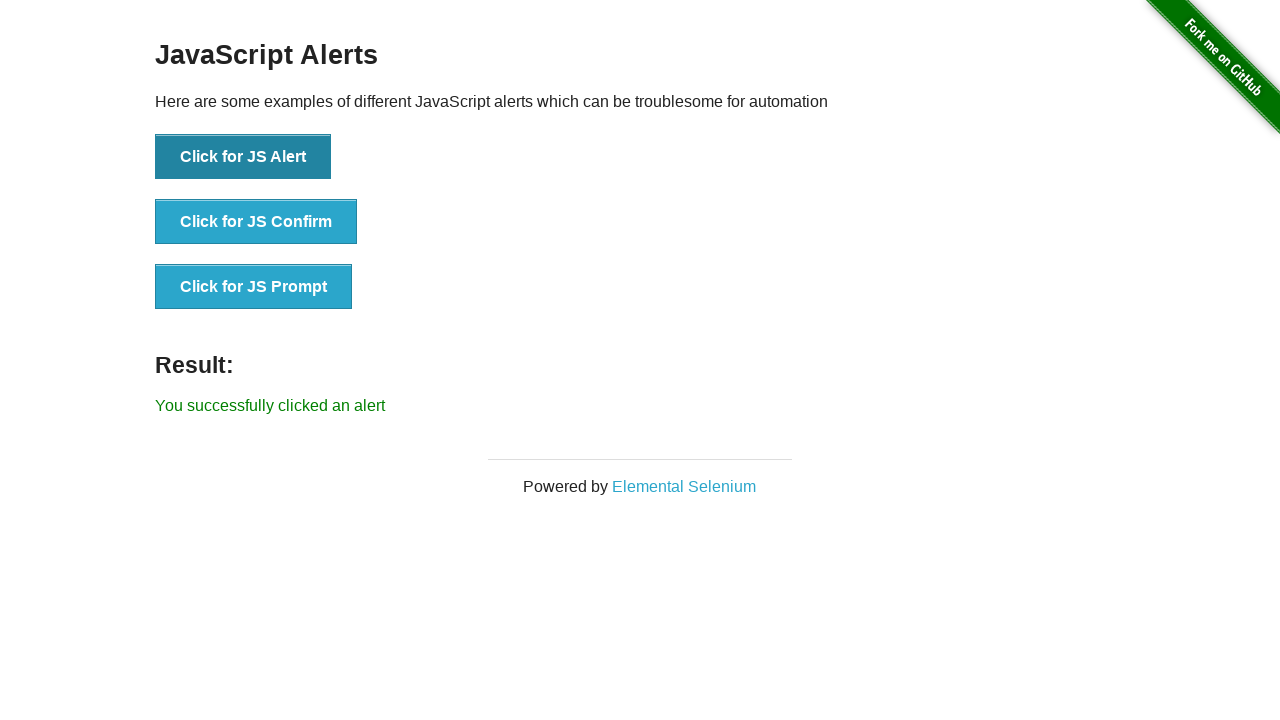

Retrieved result text content
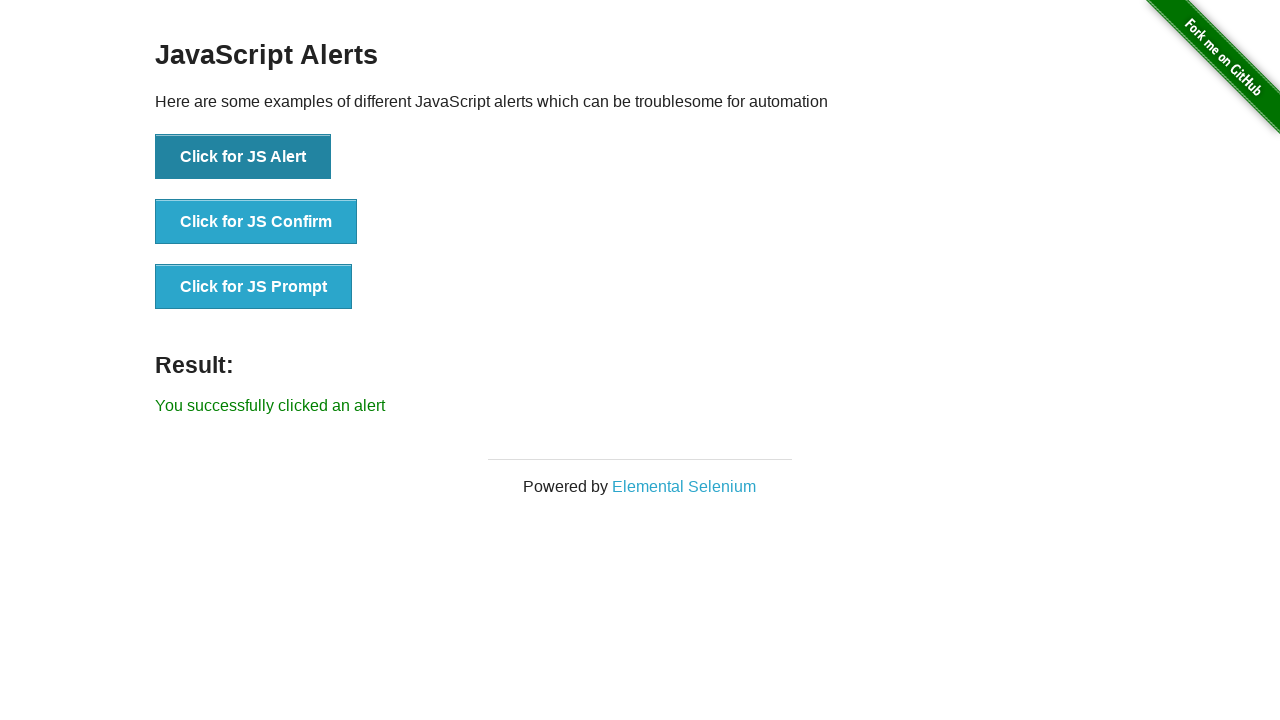

Verified result text matches 'You successfully clicked an alert'
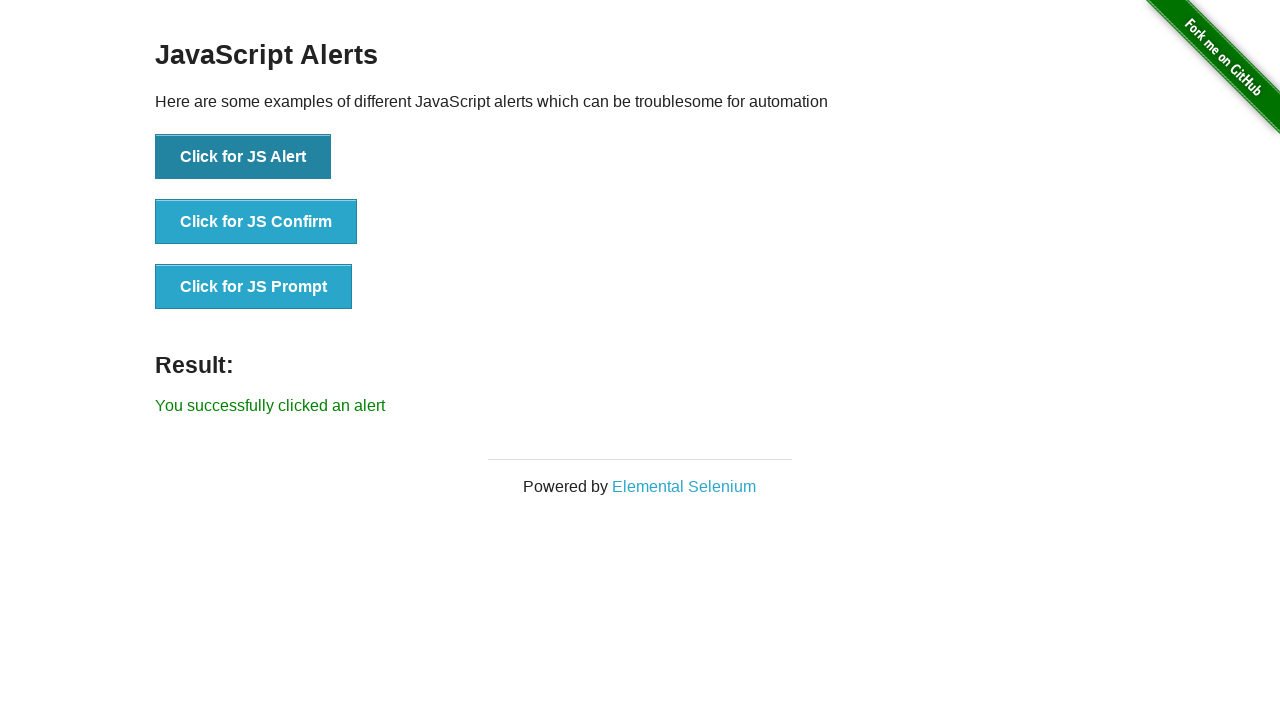

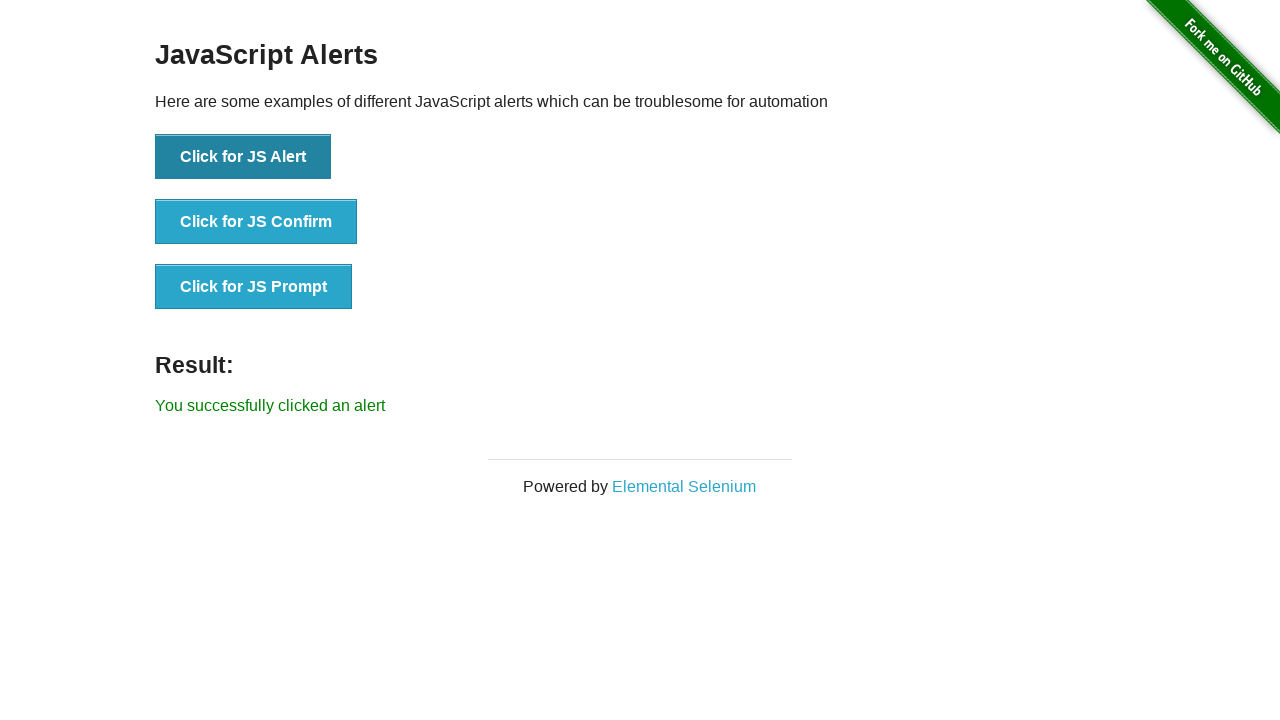